Tests email field validation by clicking submit without filling any fields and verifying the email error message appears

Starting URL: https://seubarriga.wcaquino.me/login

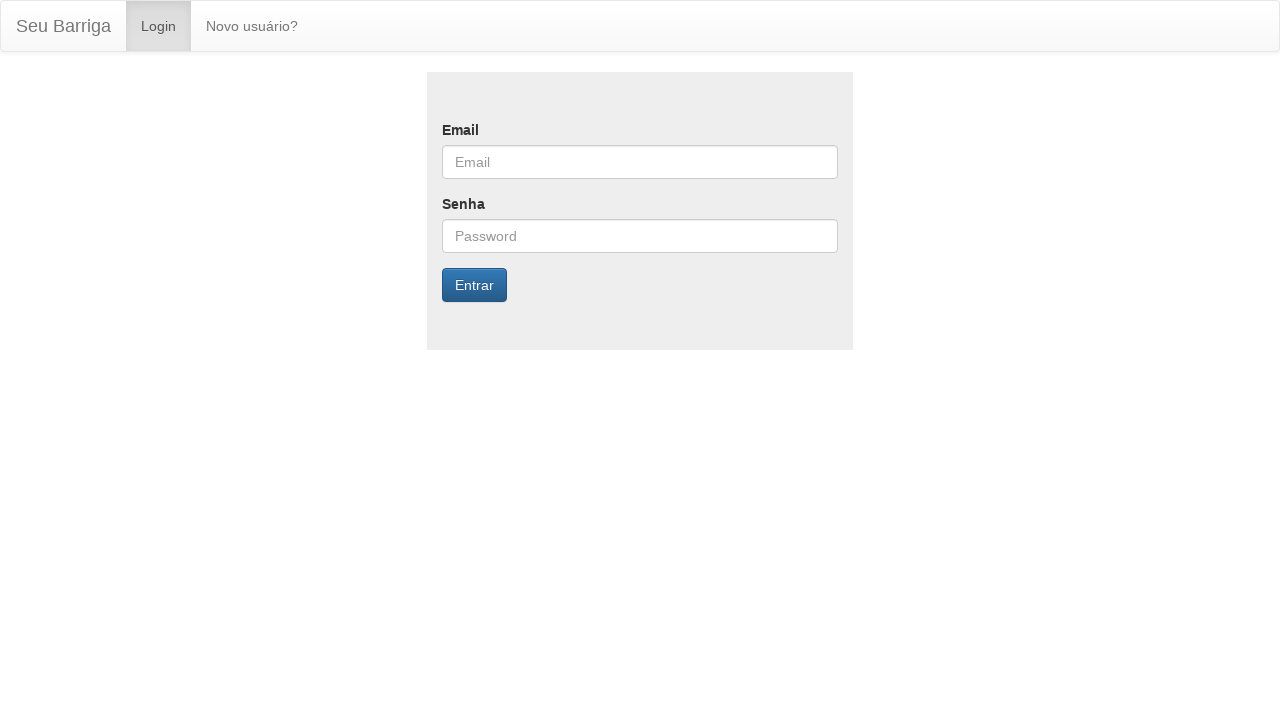

Clicked submit button without filling any fields at (474, 285) on button.btn.btn-primary
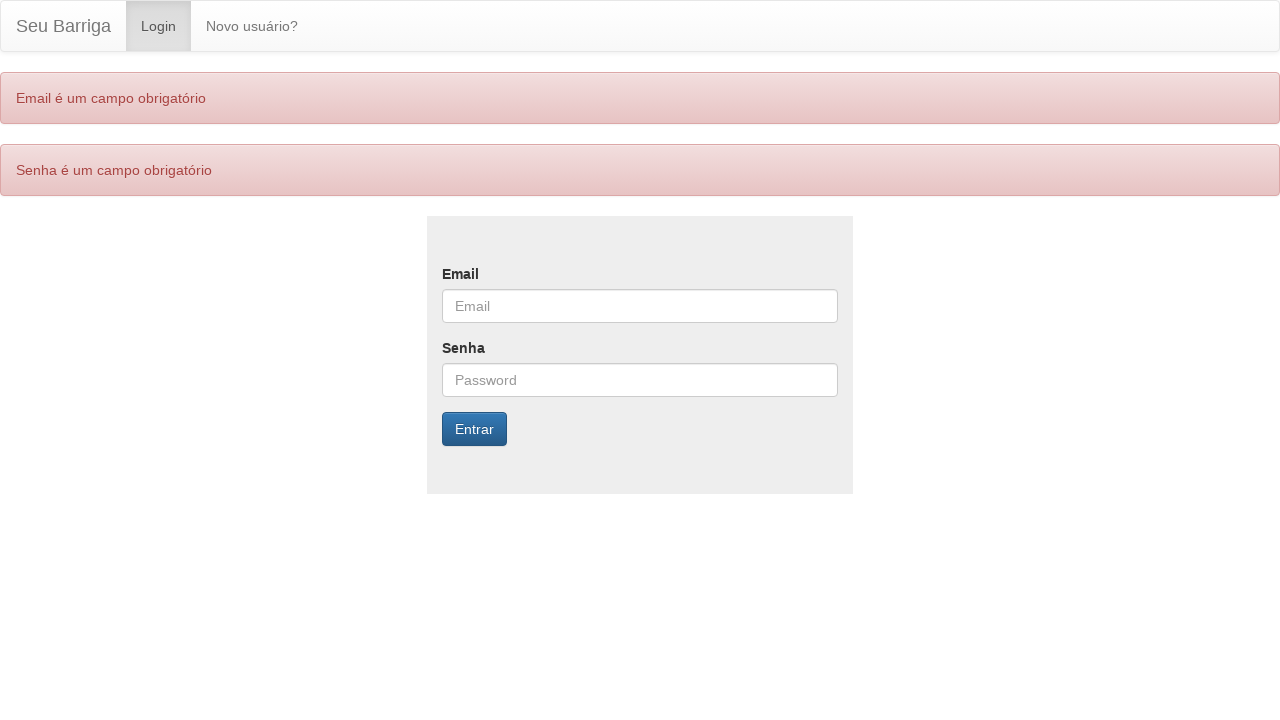

Email validation error message appeared
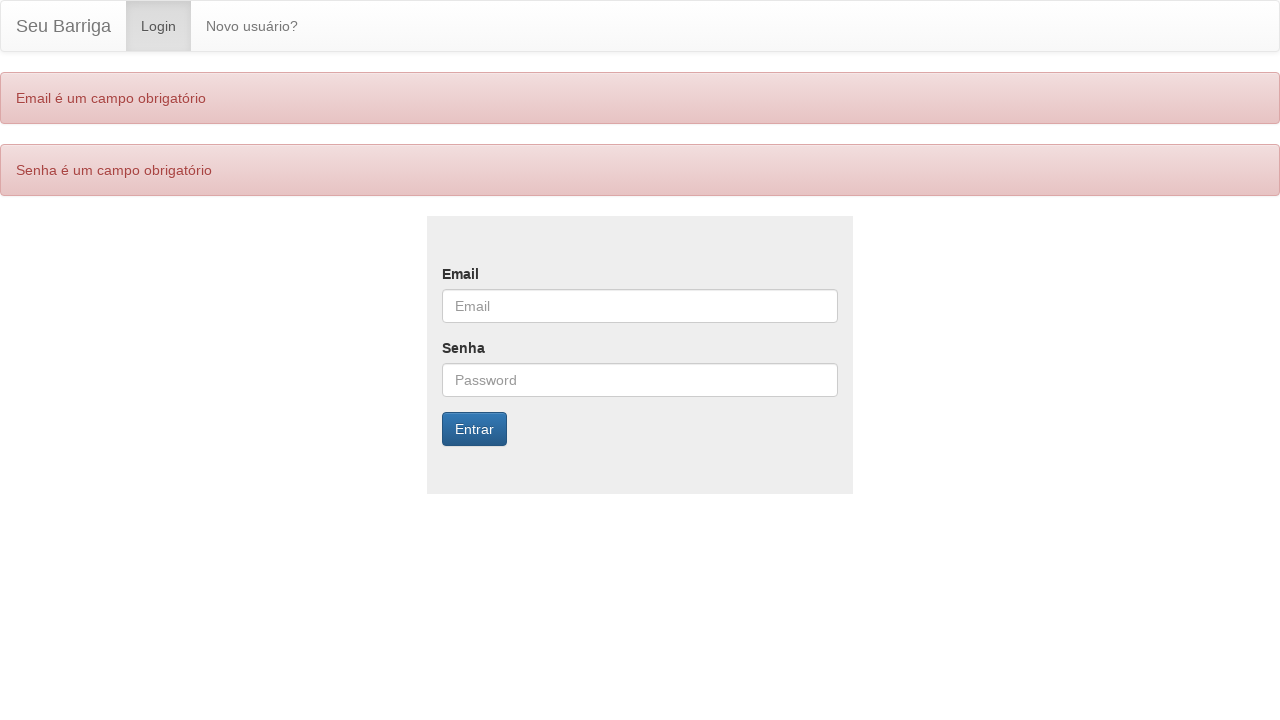

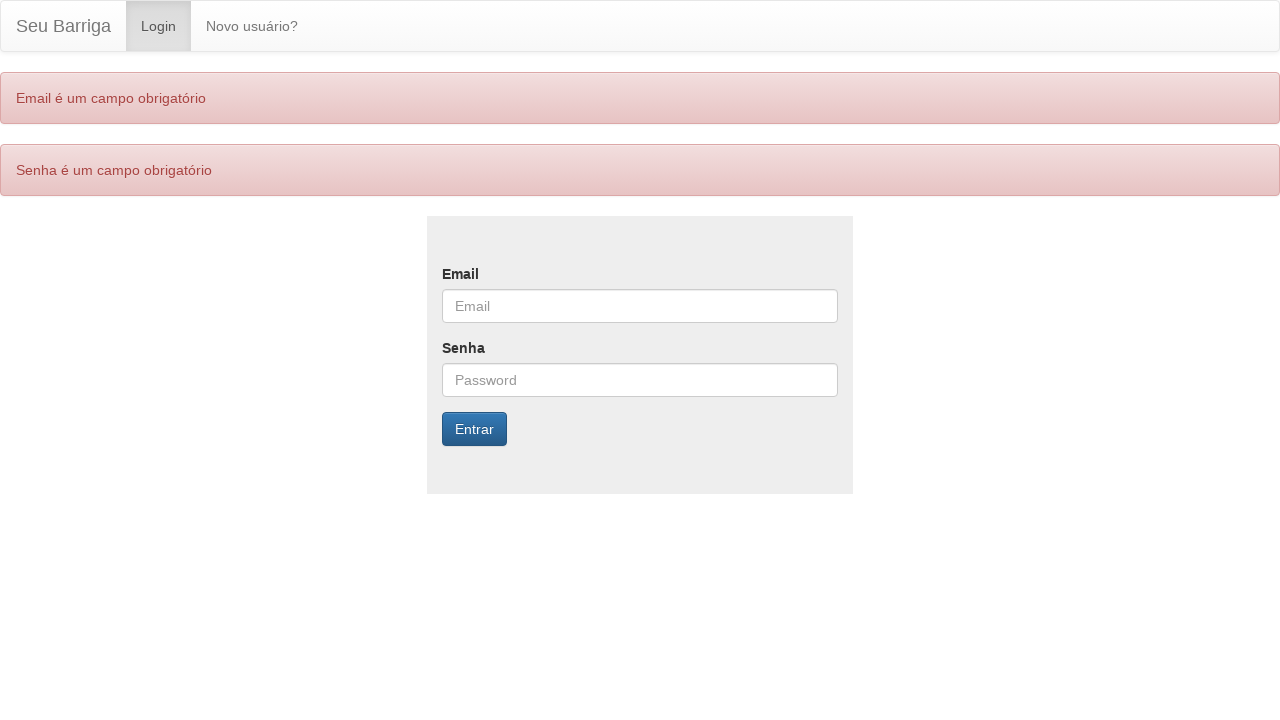